Tests filtering to display only completed items

Starting URL: https://demo.playwright.dev/todomvc

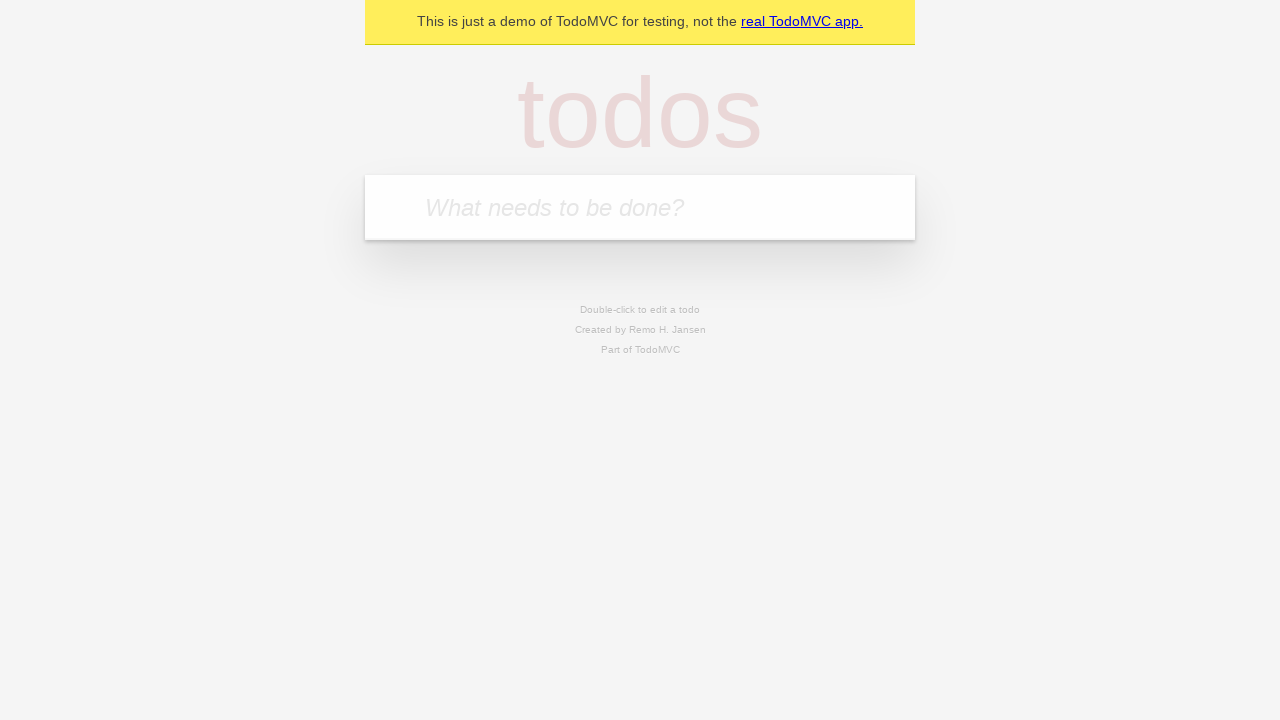

Filled todo input with 'buy some cheese' on internal:attr=[placeholder="What needs to be done?"i]
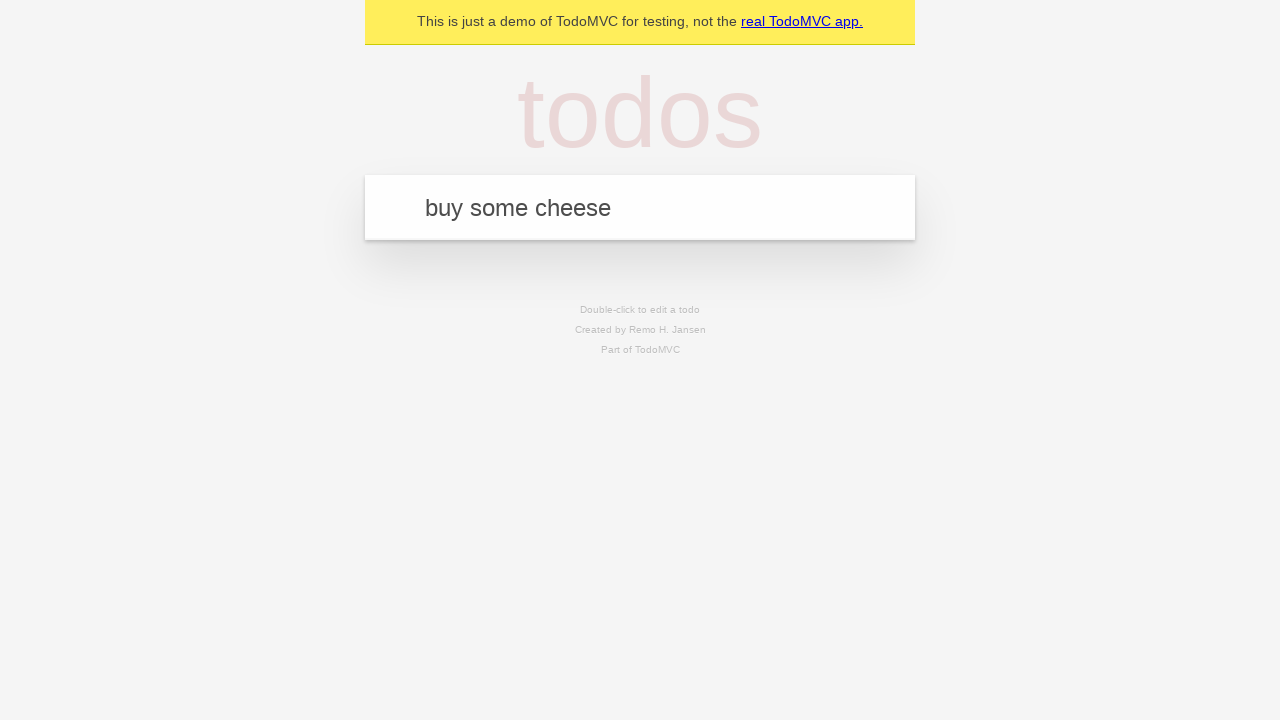

Pressed Enter to add first todo on internal:attr=[placeholder="What needs to be done?"i]
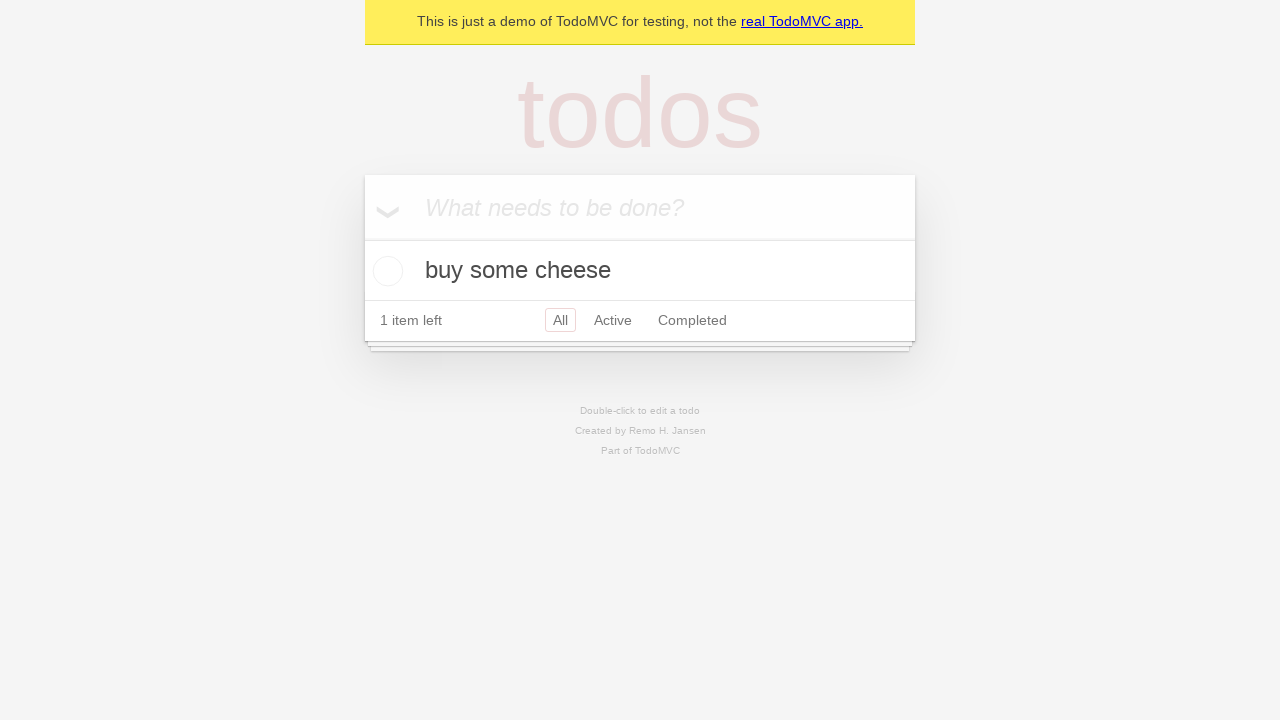

Filled todo input with 'feed the cat' on internal:attr=[placeholder="What needs to be done?"i]
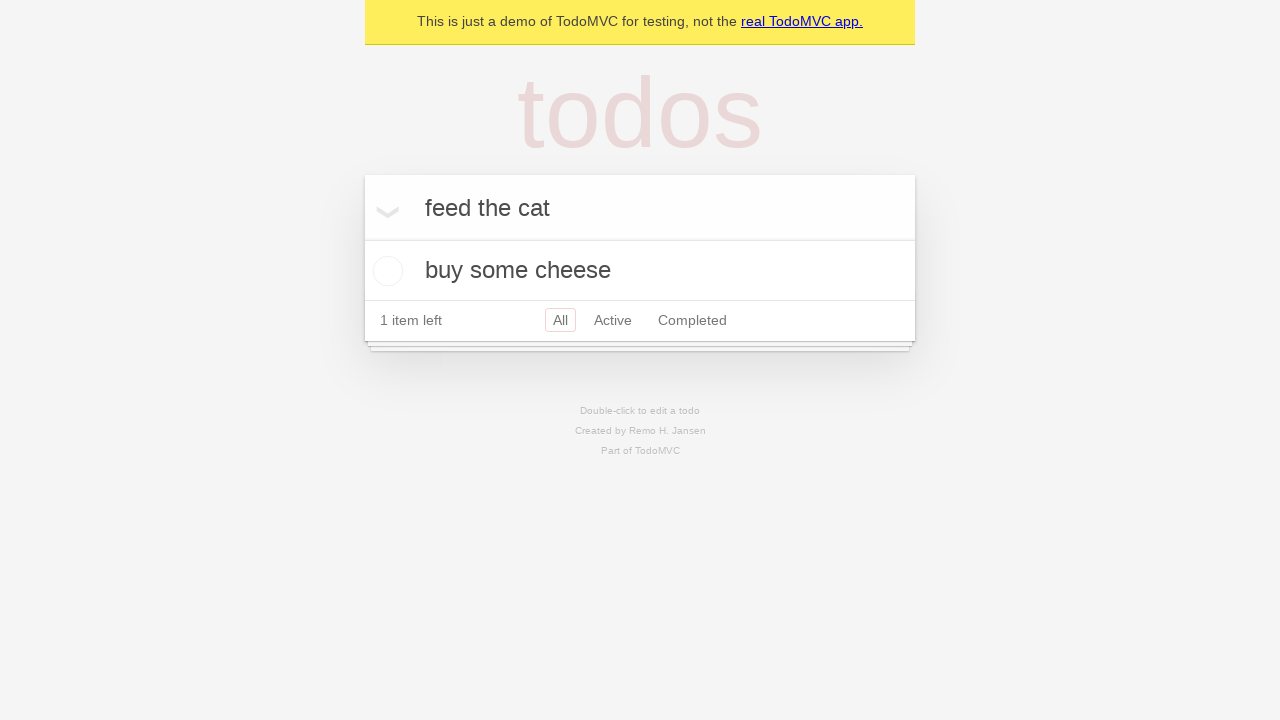

Pressed Enter to add second todo on internal:attr=[placeholder="What needs to be done?"i]
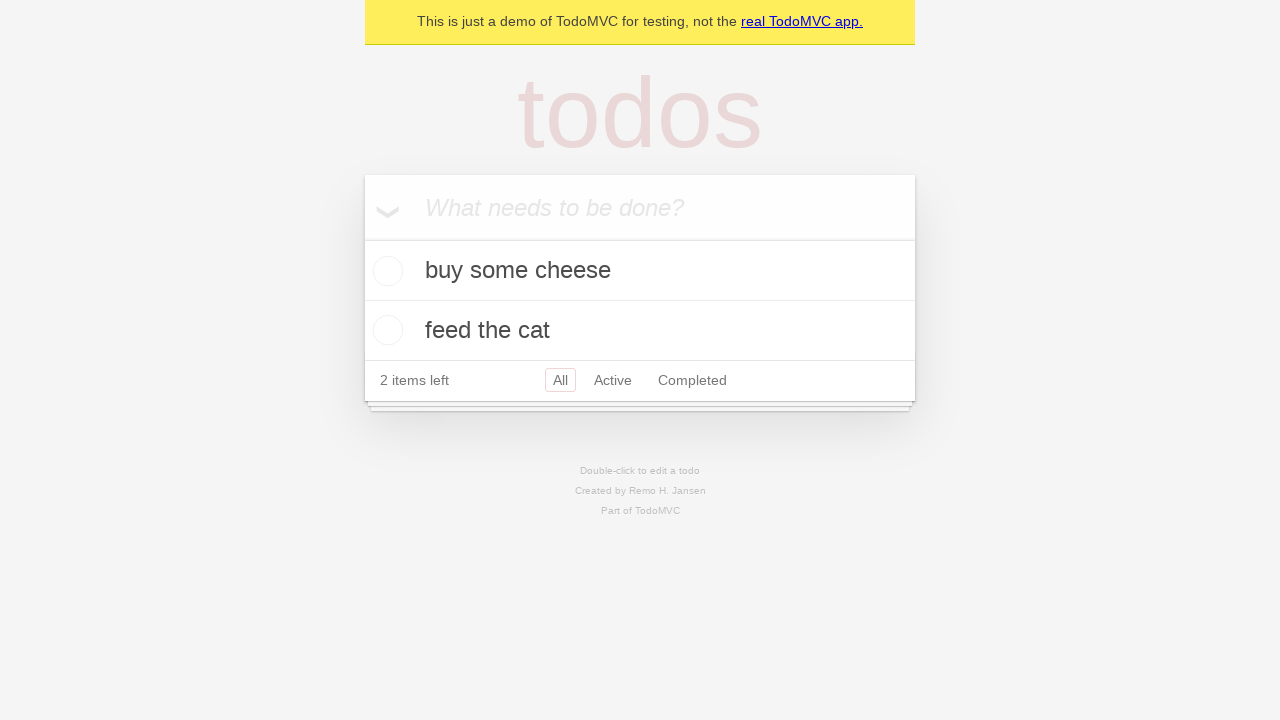

Filled todo input with 'book a doctors appointment' on internal:attr=[placeholder="What needs to be done?"i]
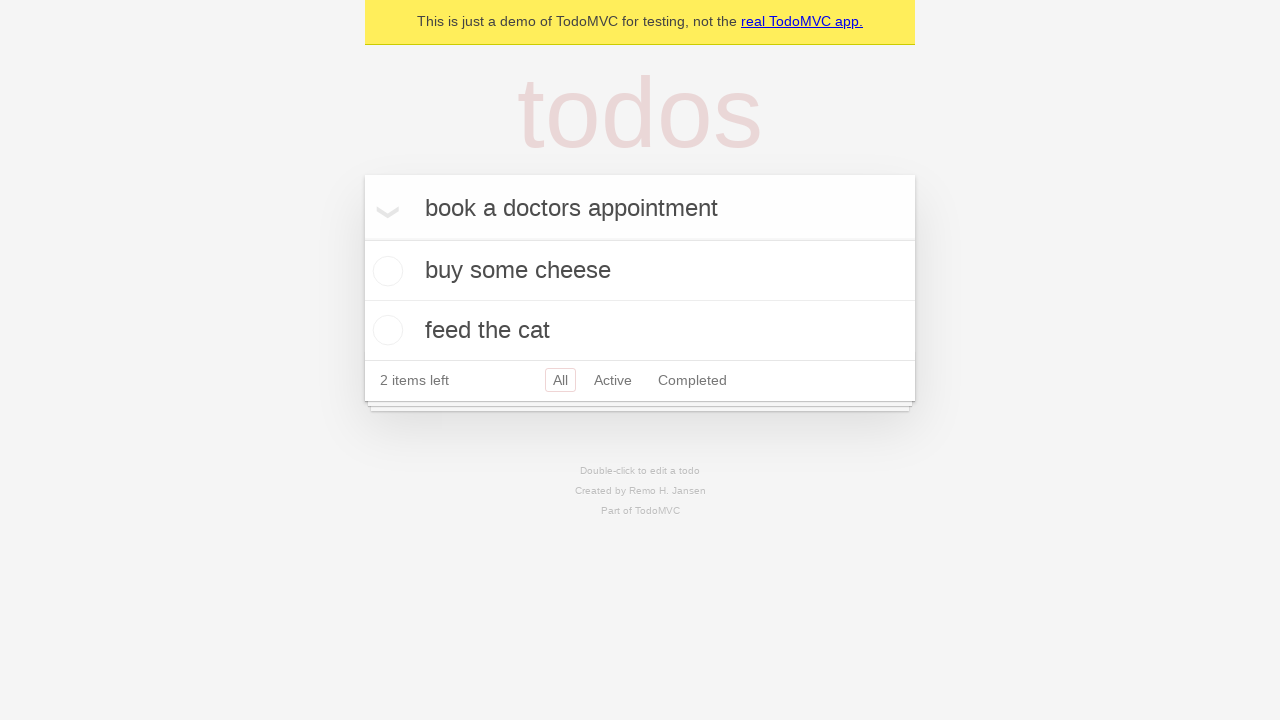

Pressed Enter to add third todo on internal:attr=[placeholder="What needs to be done?"i]
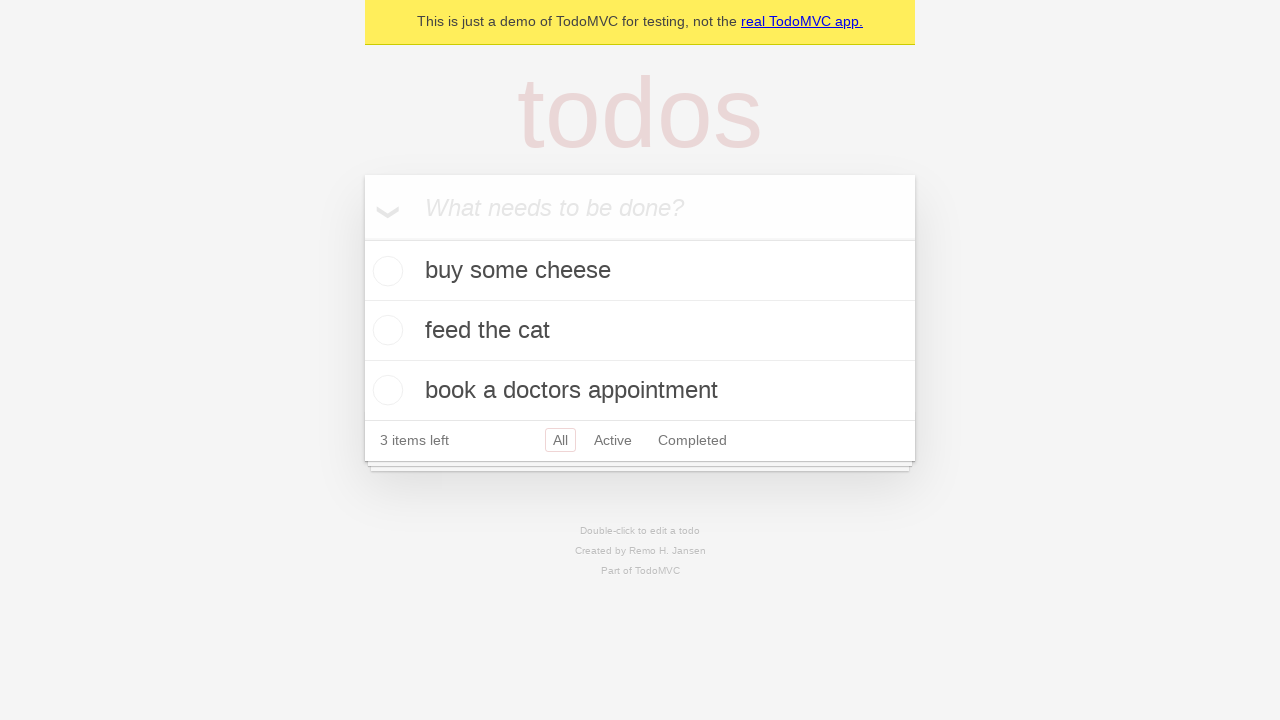

Waited for all 3 todos to load
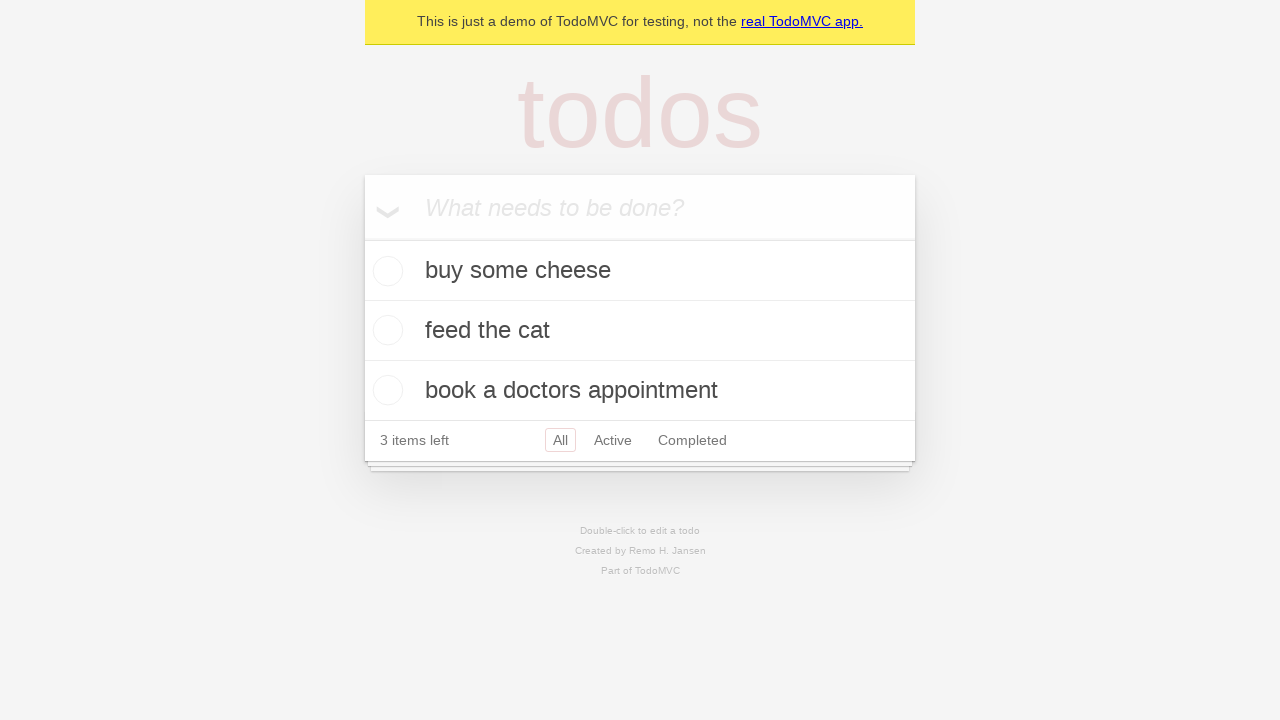

Checked the second todo item to mark it complete at (385, 330) on internal:testid=[data-testid="todo-item"s] >> nth=1 >> internal:role=checkbox
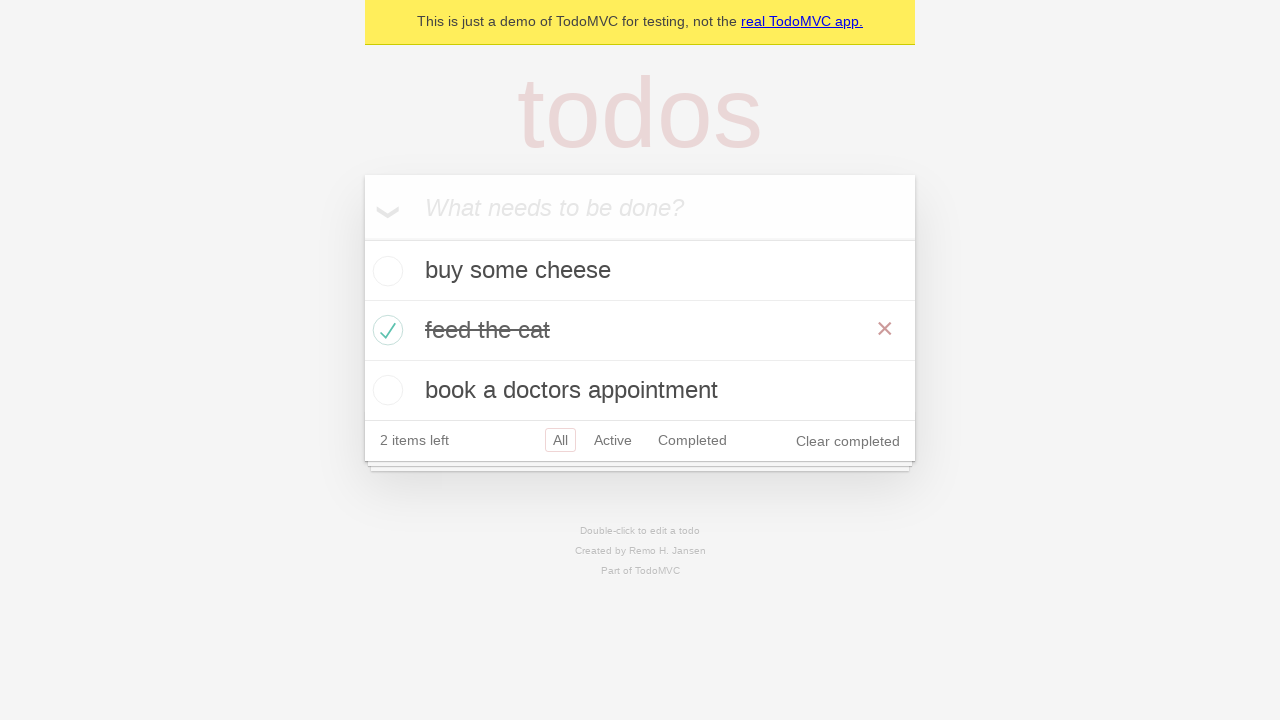

Clicked 'Completed' filter to display only completed items at (692, 440) on internal:role=link[name="Completed"i]
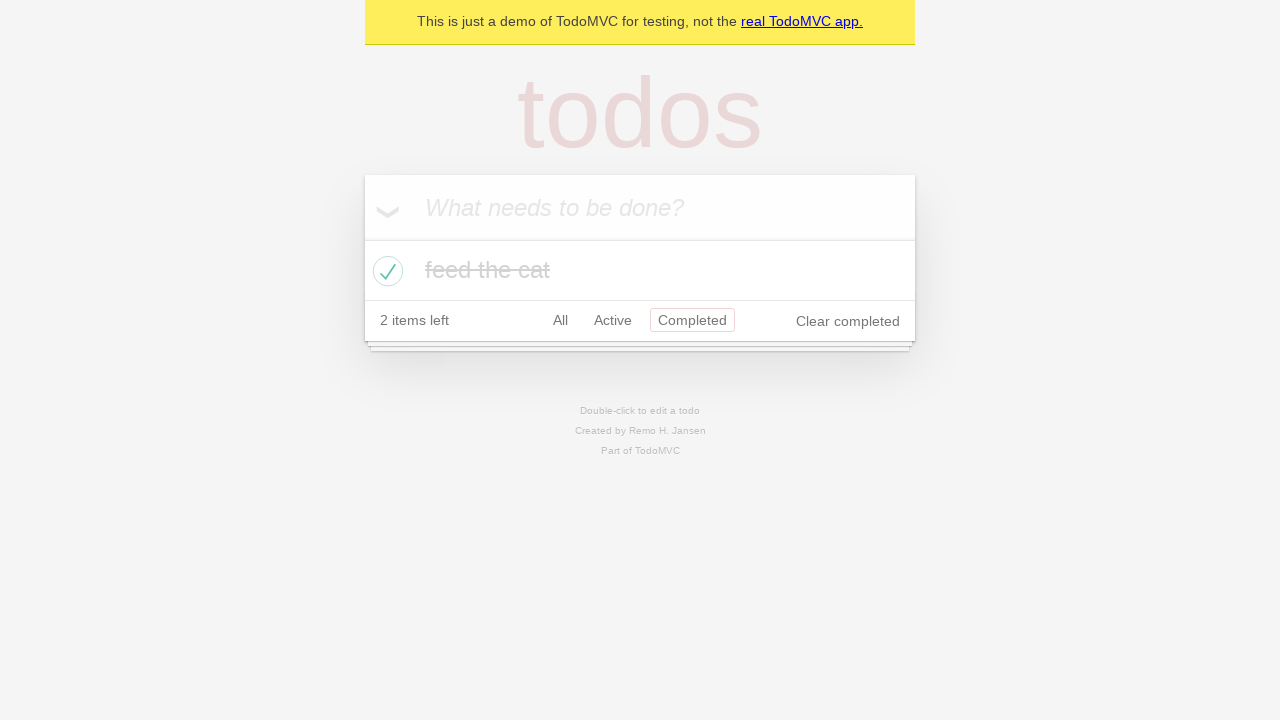

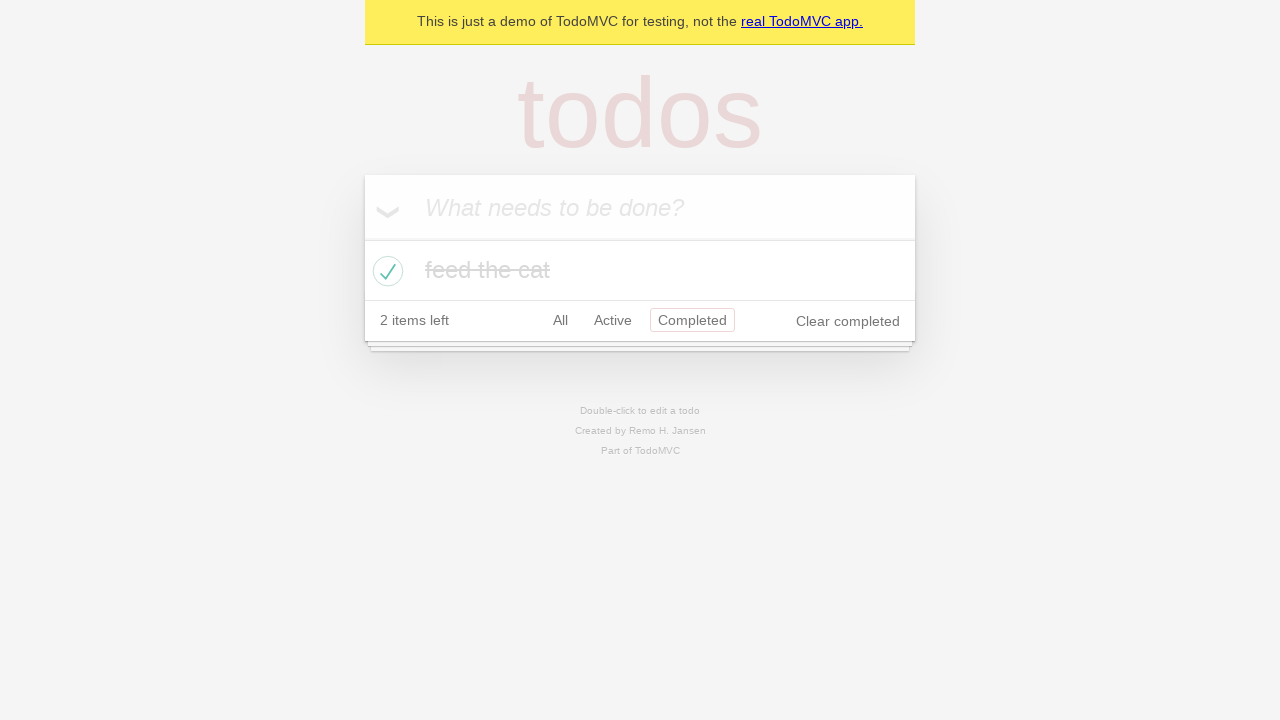